Navigates to the FGO wiki servant list page and interacts with a dropdown to change the page display settings, then waits for the table to load.

Starting URL: https://fgo.wiki/w/%E8%8B%B1%E7%81%B5%E5%9B%BE%E9%89%B4

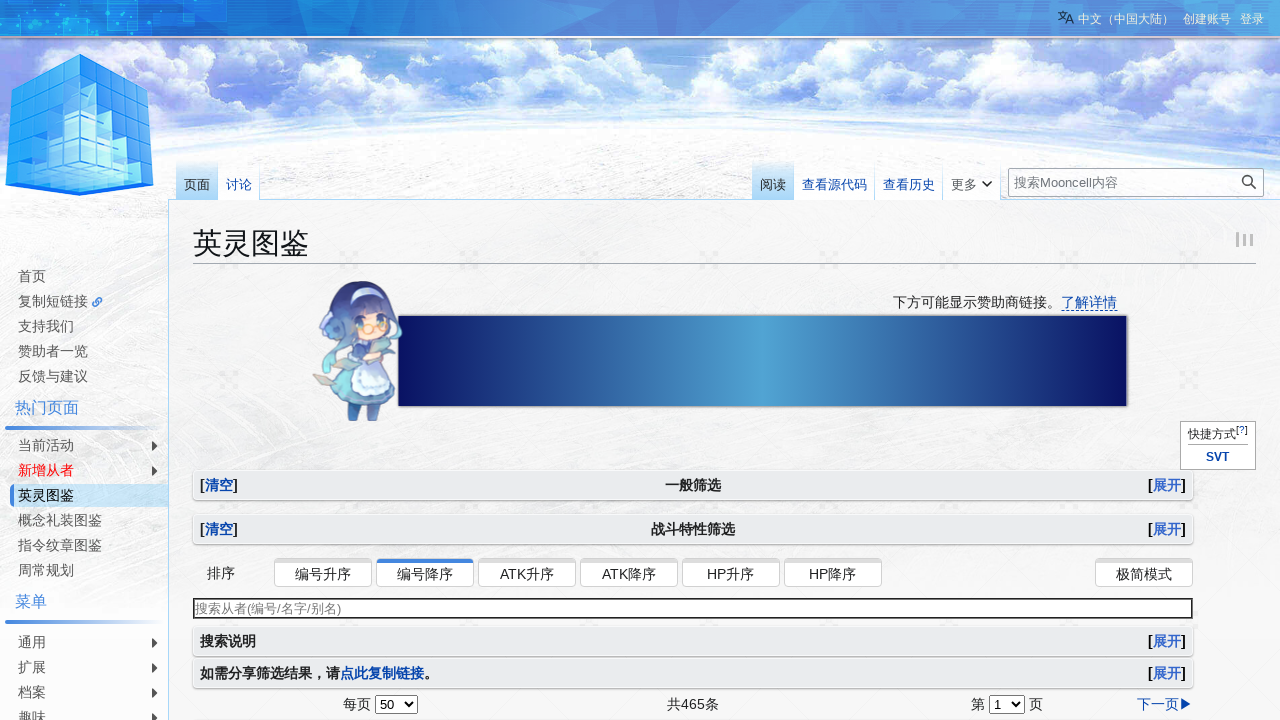

Per-page dropdown selector loaded
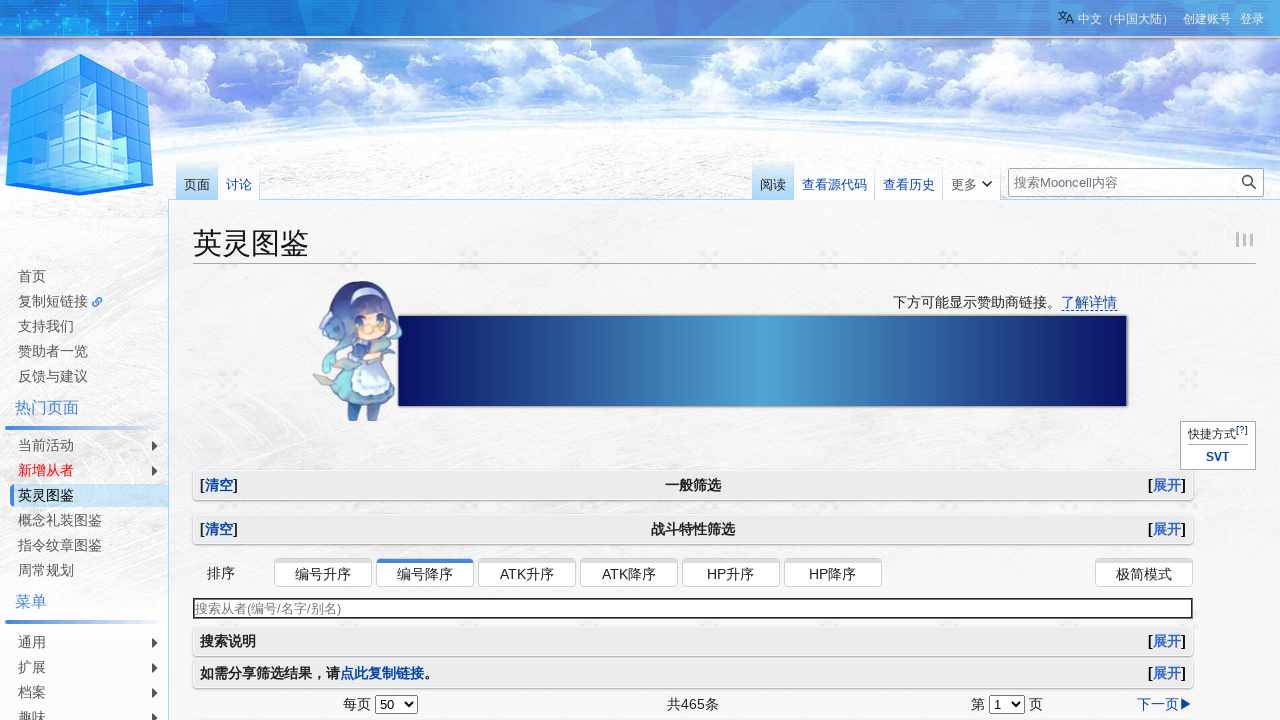

Selected 4th option in per-page dropdown to display more servant items on #per-page
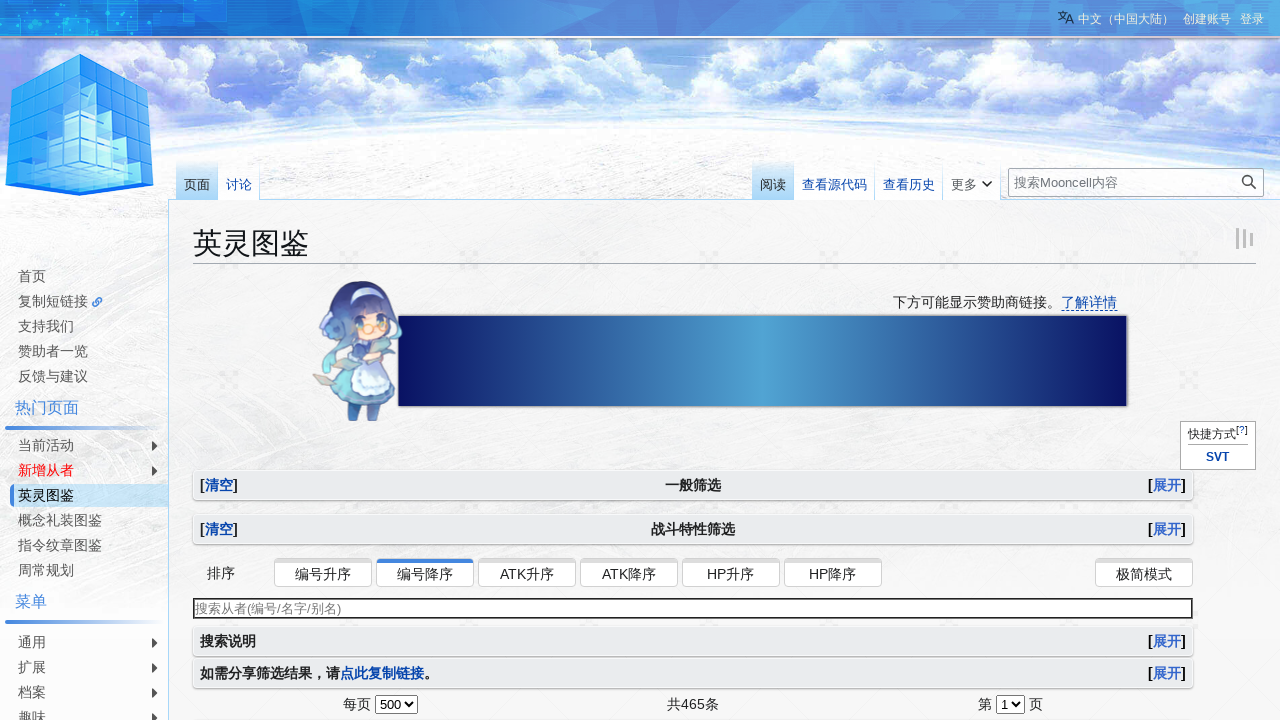

Servant list table loaded with updated item count
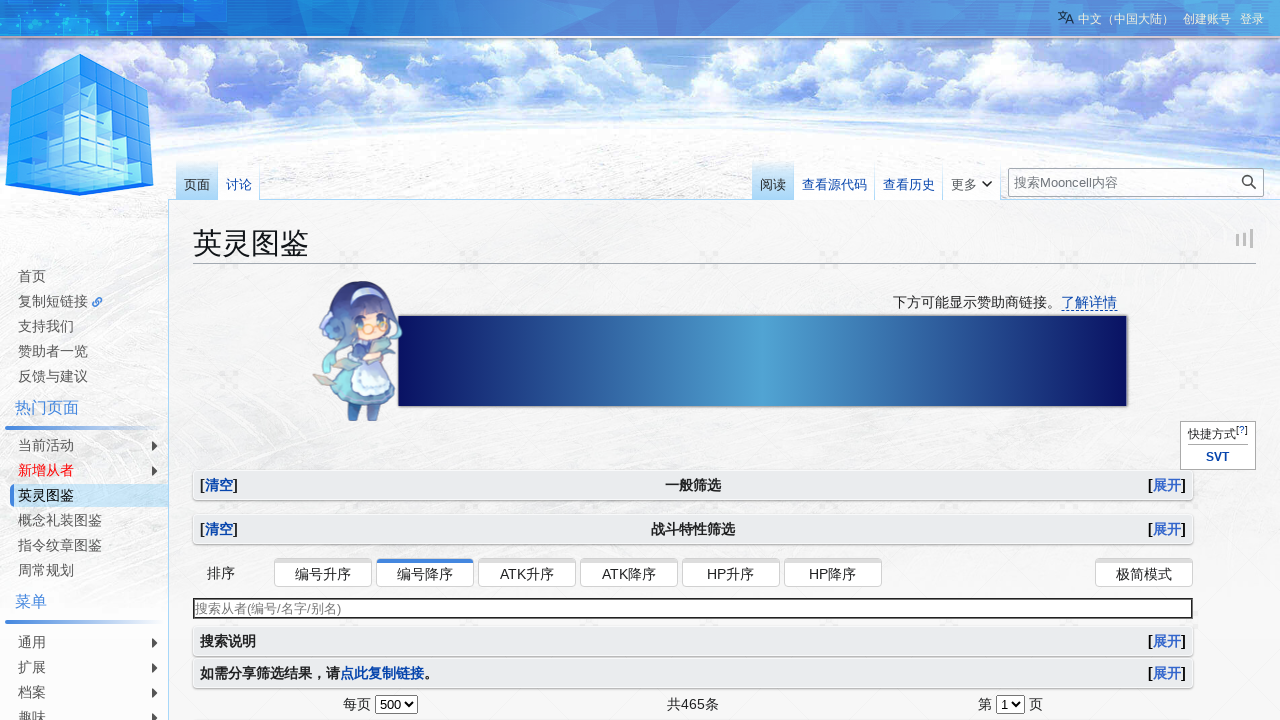

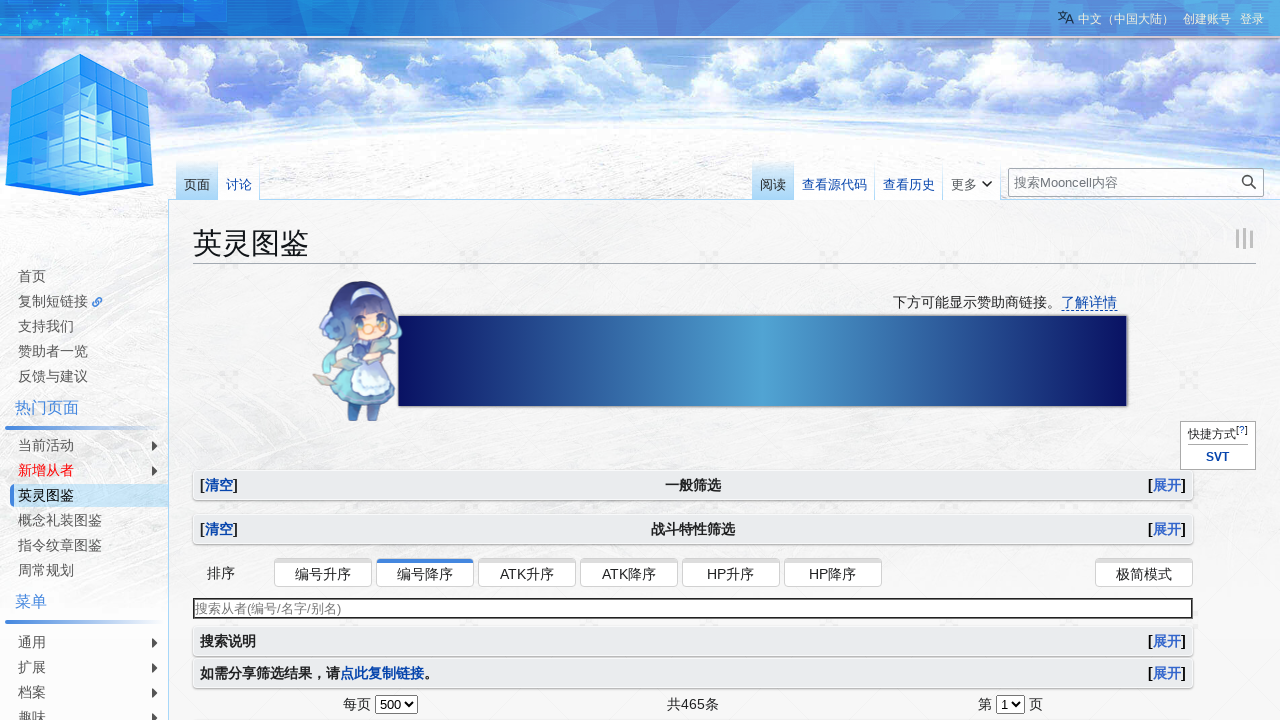